Tests basic browser navigation by visiting two websites and verifying page properties like title and URL

Starting URL: https://www.selenium.dev/documentation/

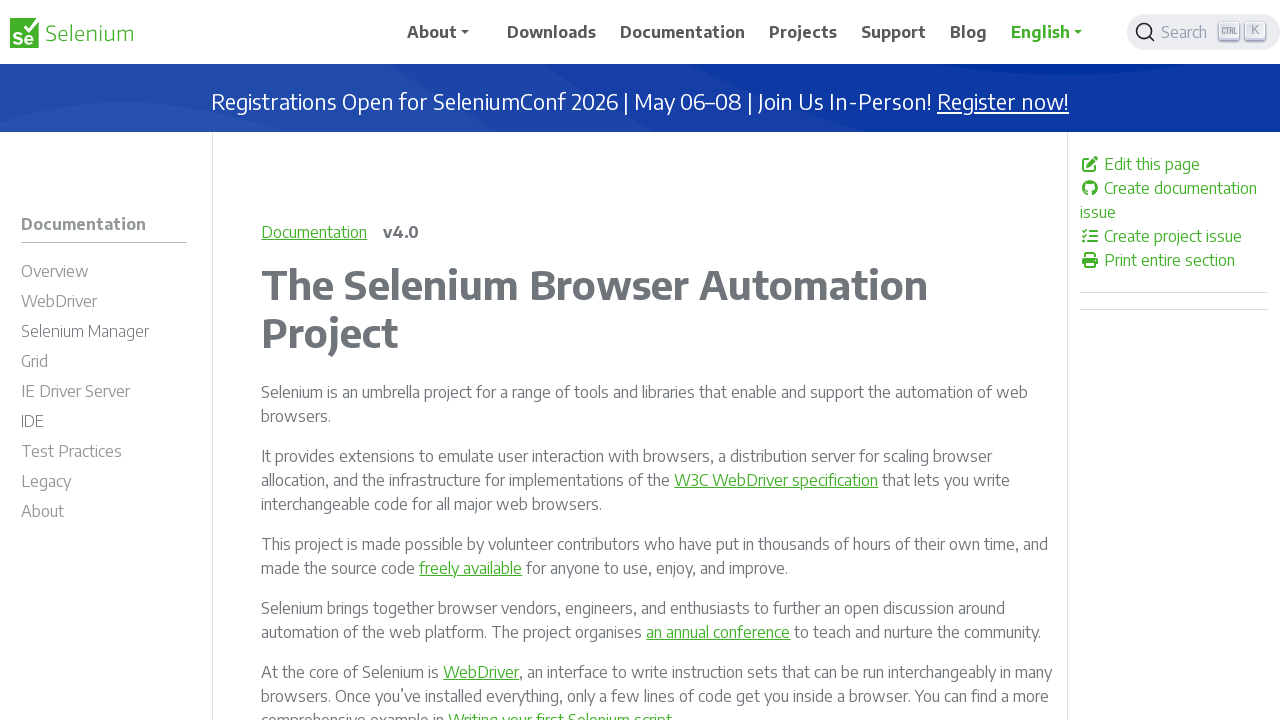

Retrieved title of Selenium documentation page
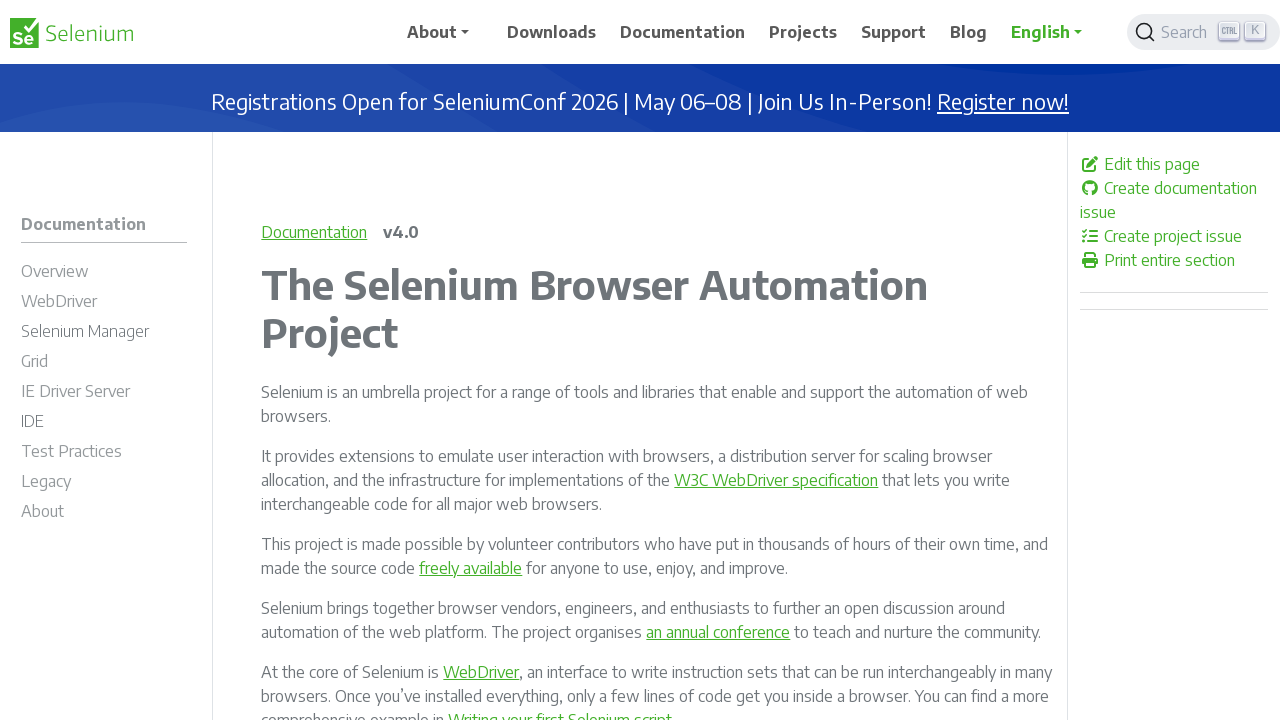

Retrieved URL of Selenium documentation page
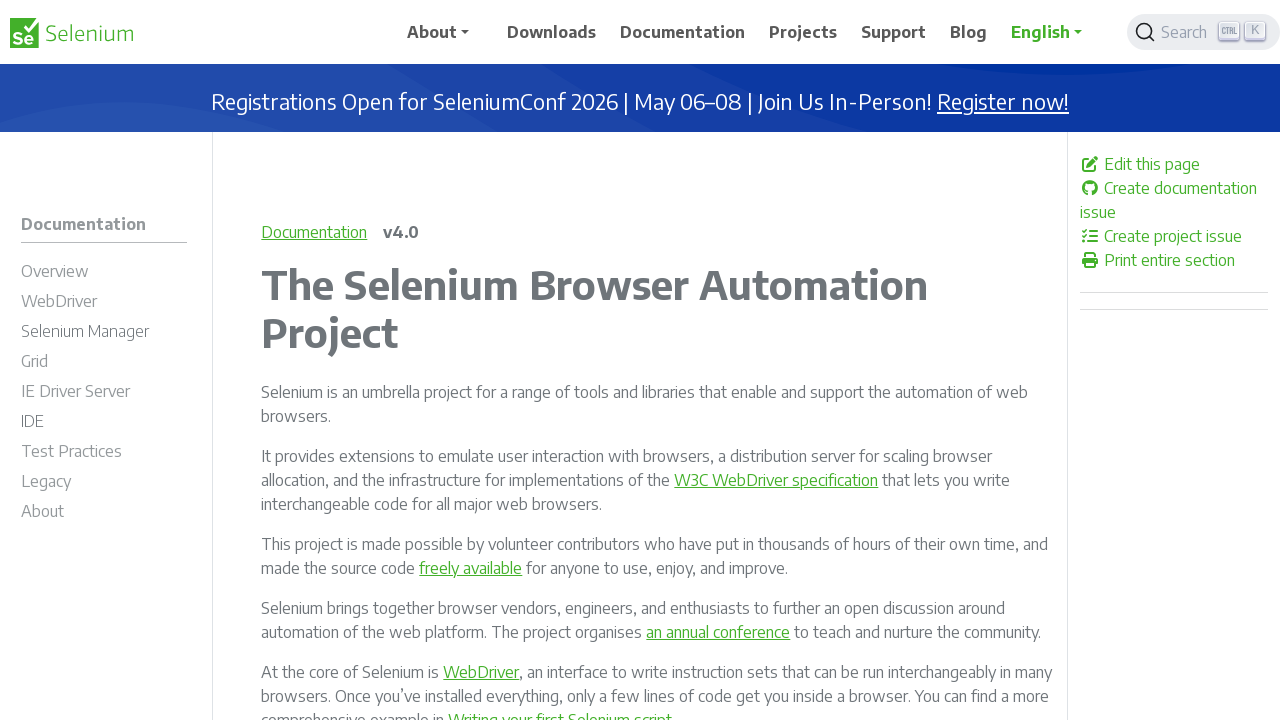

Navigated to http://techdrills.in
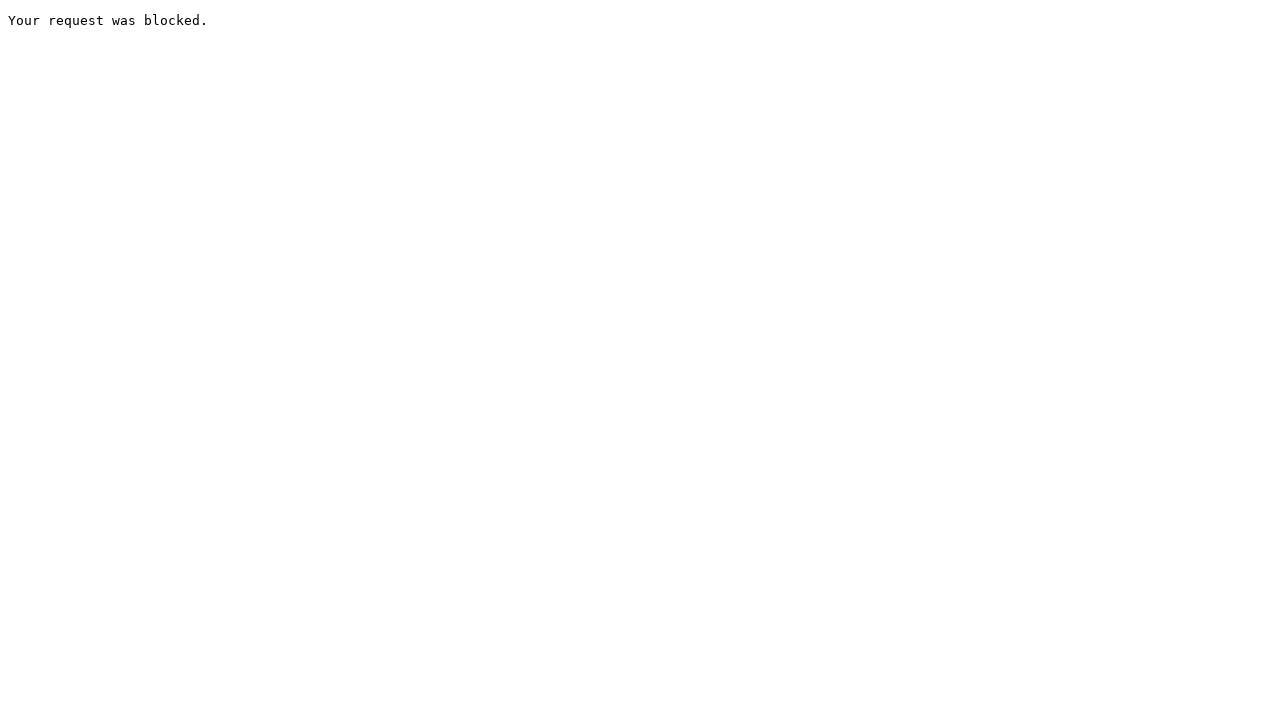

Retrieved title of TechDrills page
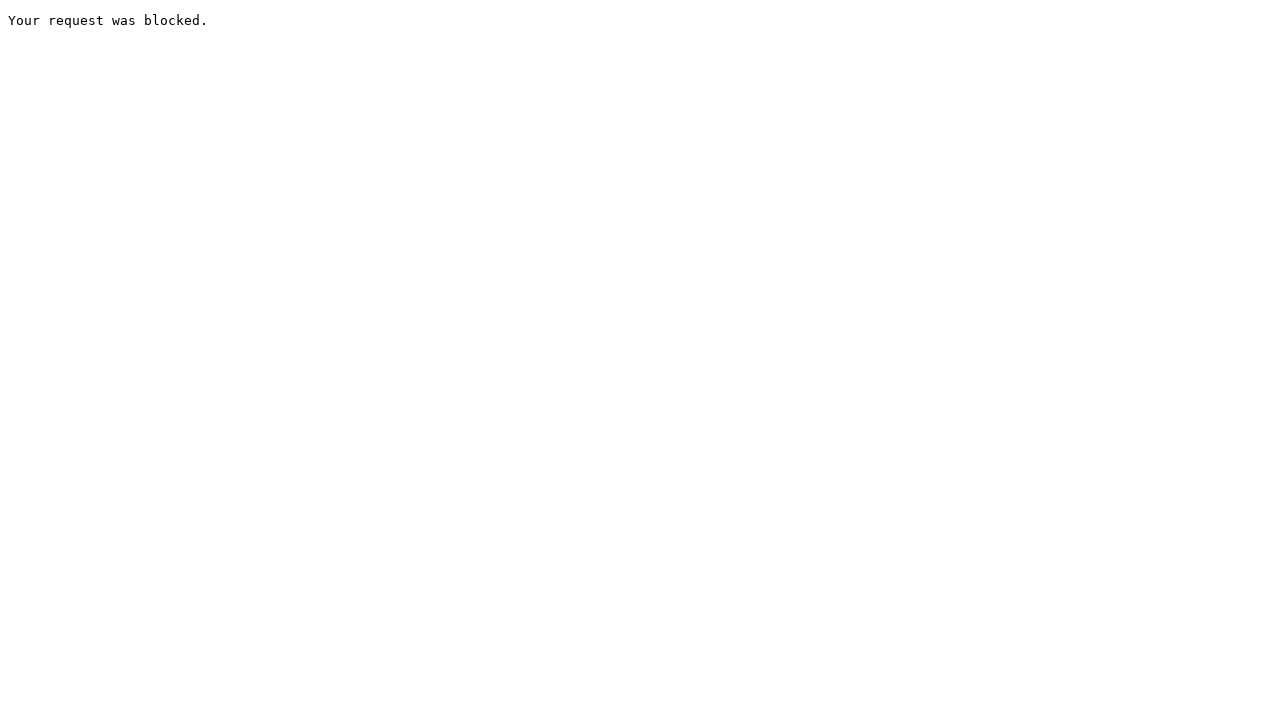

Retrieved URL of TechDrills page
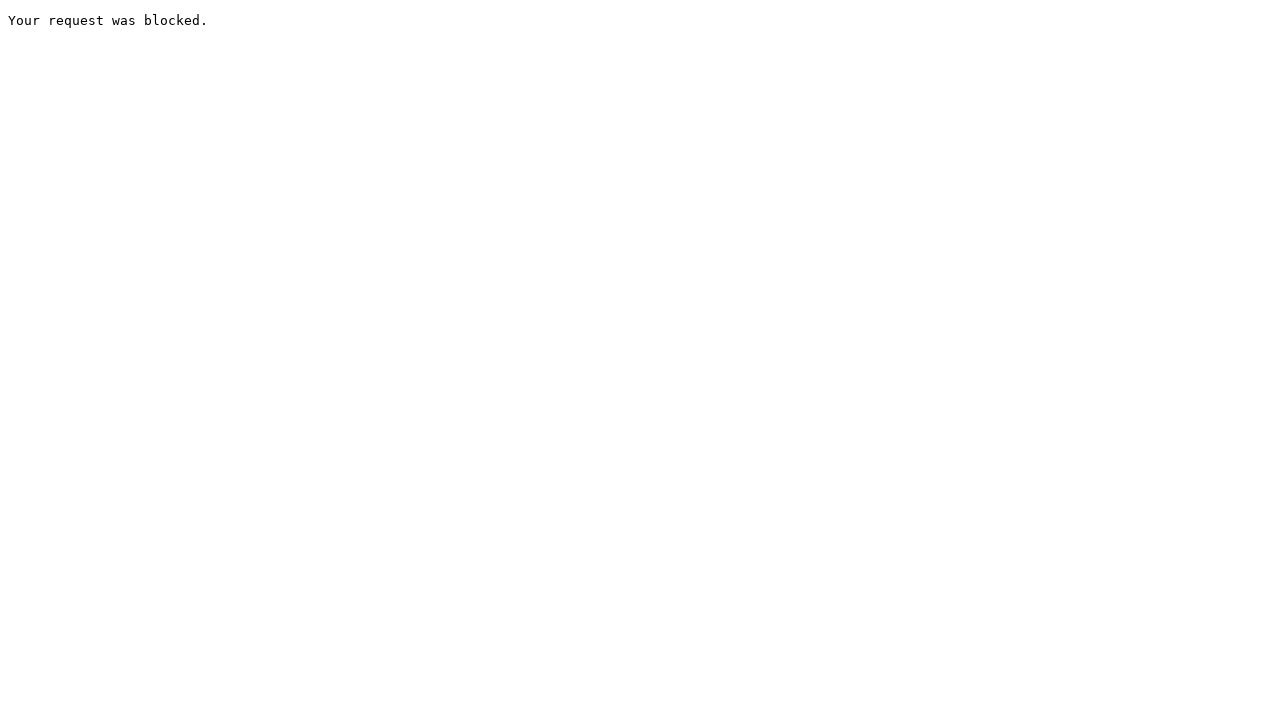

Retrieved page source code from TechDrills page
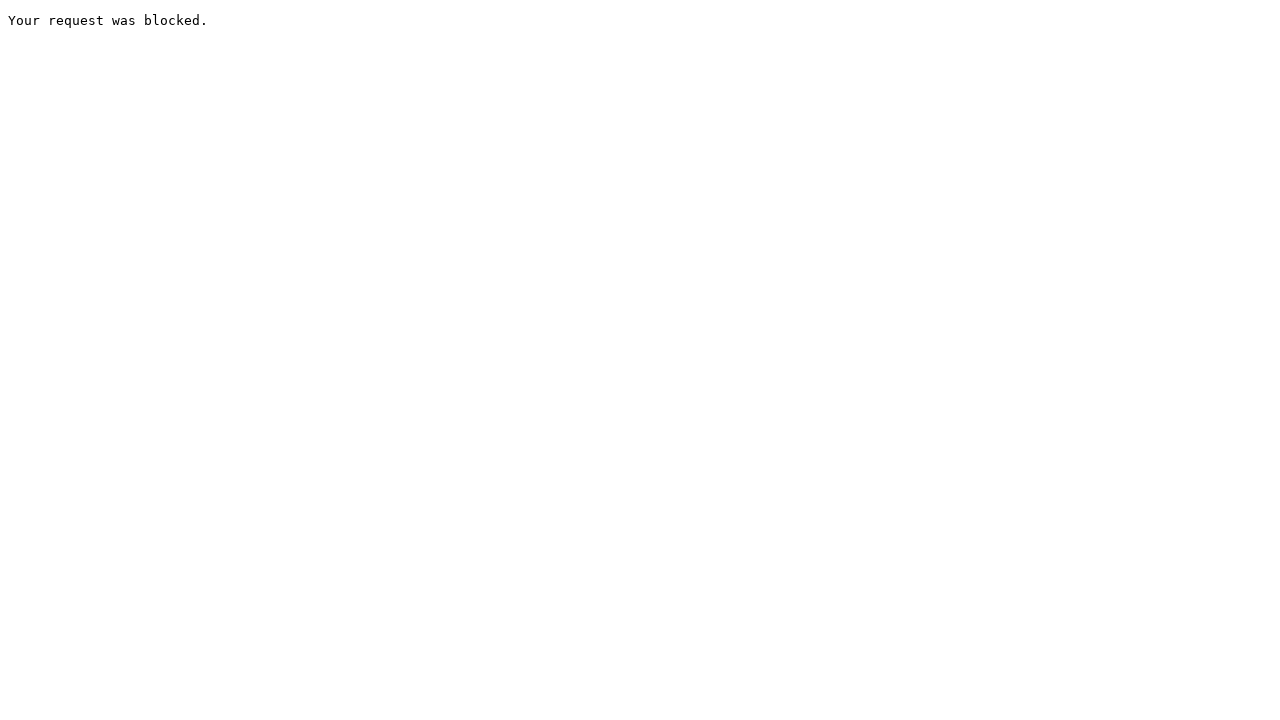

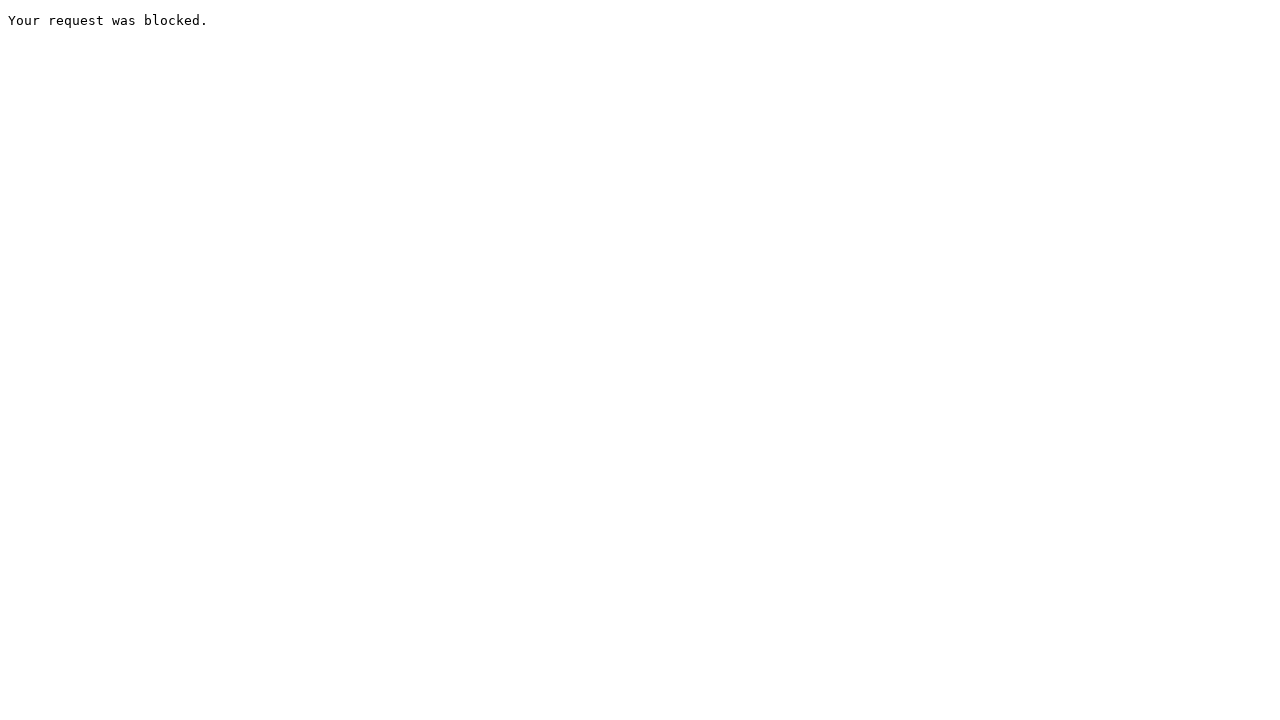